Fills out a form with first name, last name, and email fields, then submits it

Starting URL: http://secure-retreat-92358.herokuapp.com/

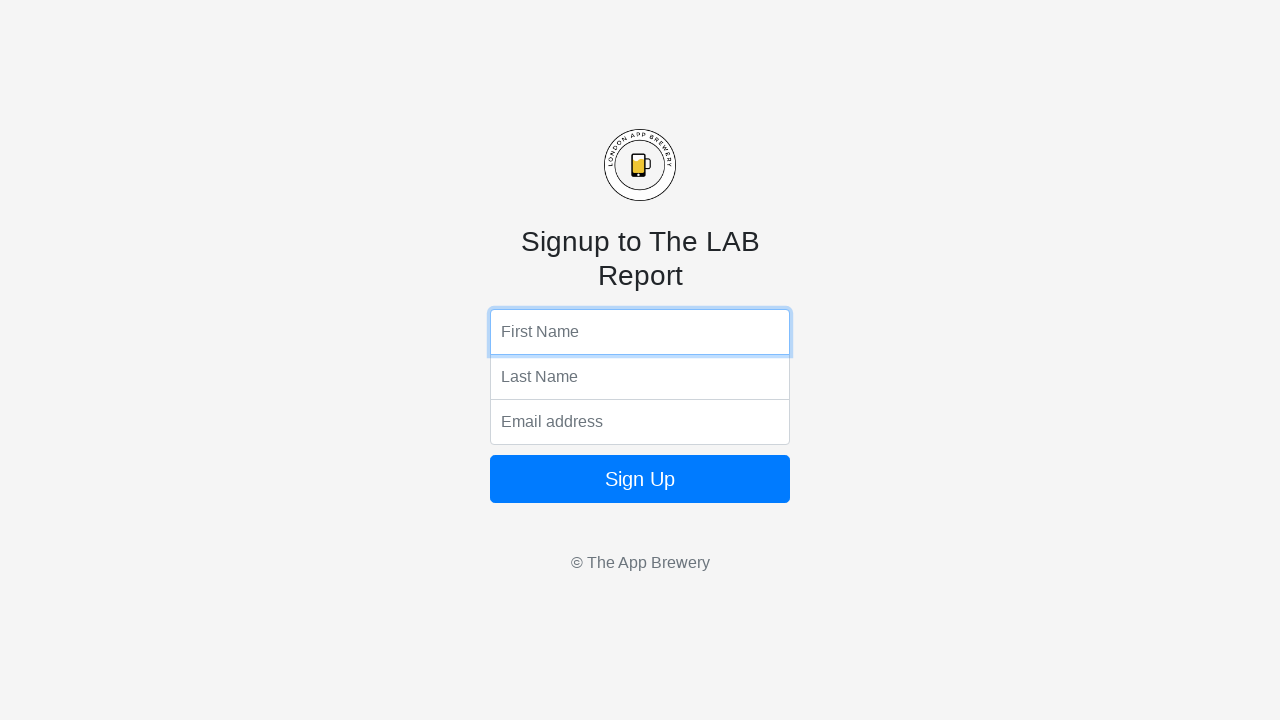

Filled first name field with 'Yulia' on input[name='fName']
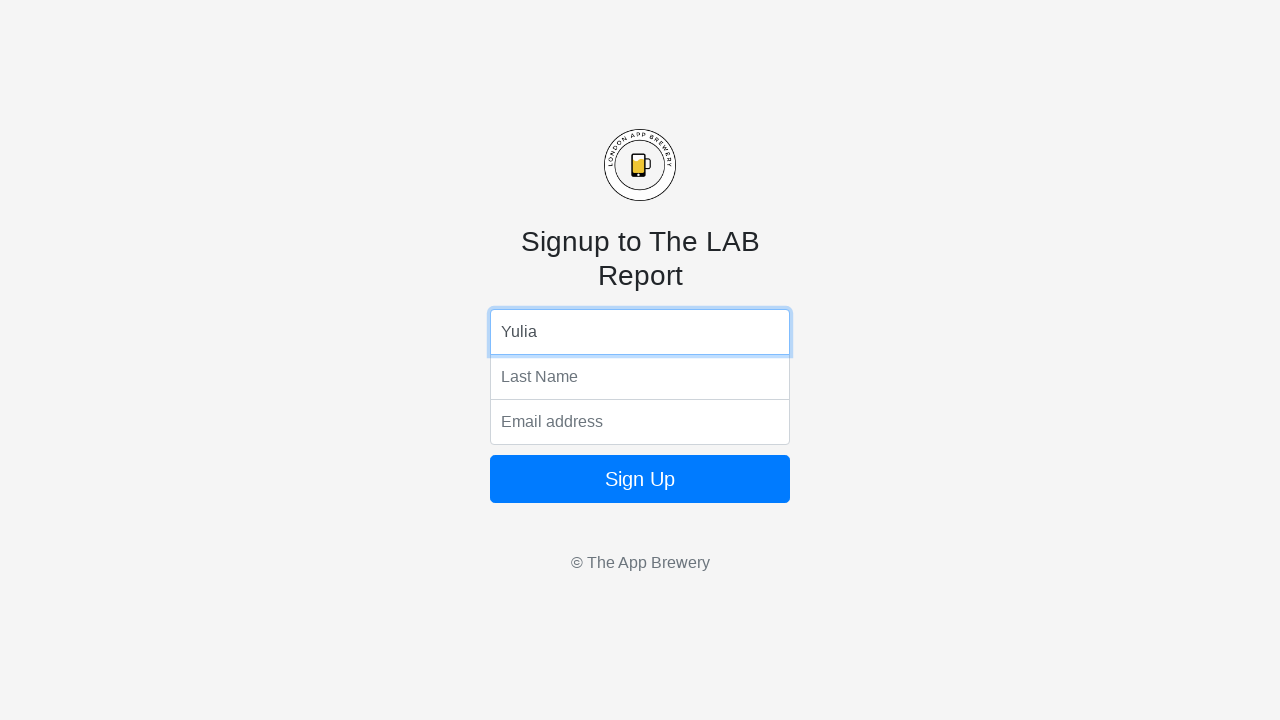

Filled last name field with 'Frolova' on input[name='lName']
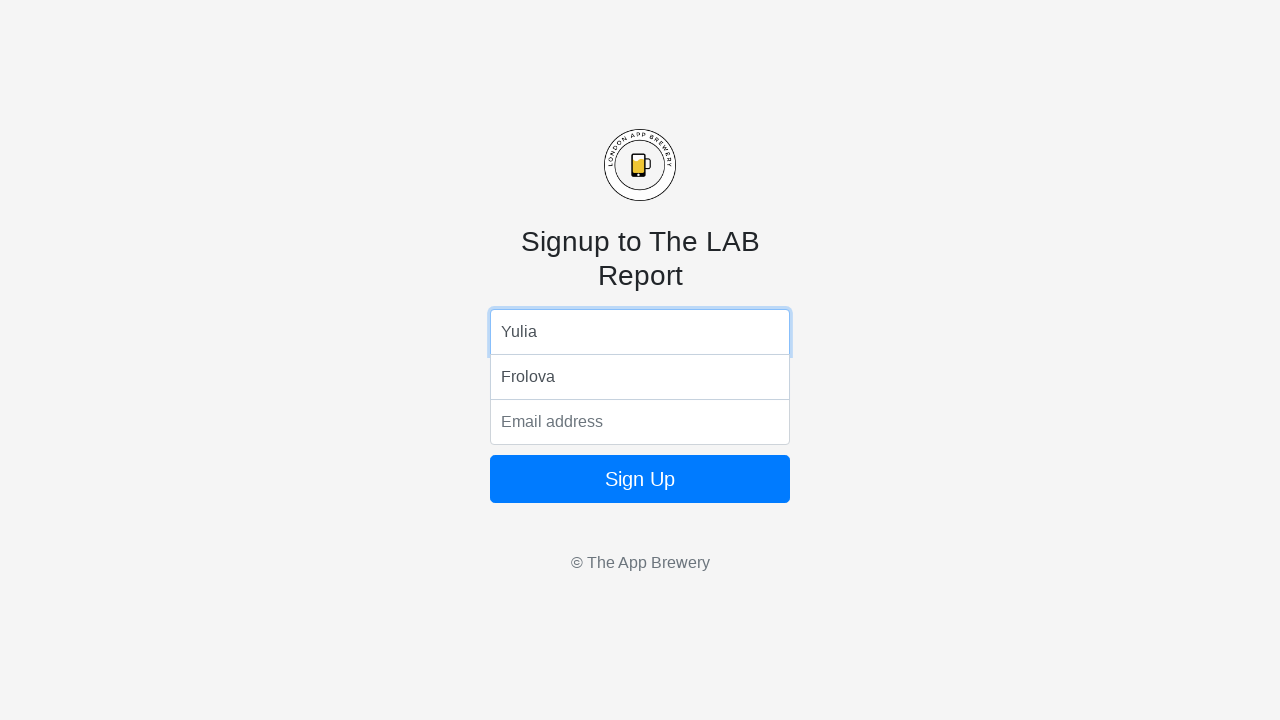

Filled email field with 'laramera@outlook.it' on input[name='email']
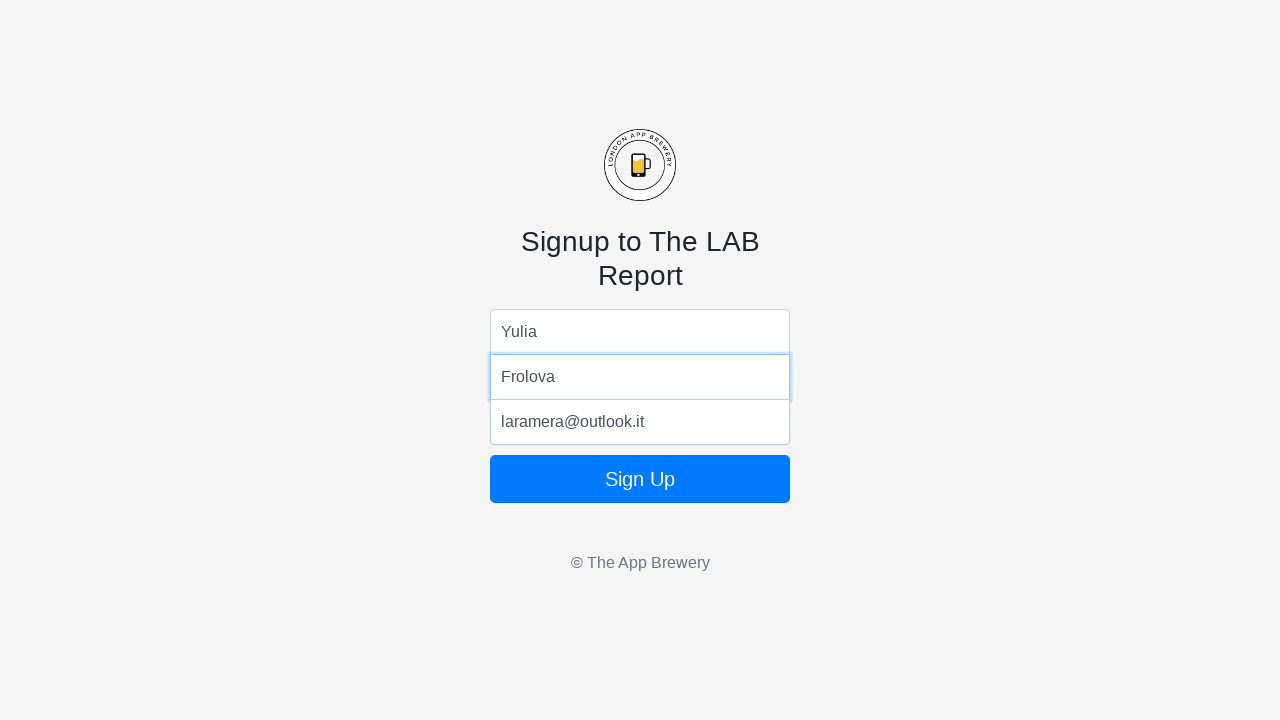

Submitted form by pressing Enter on submit button on //html/body/form/button
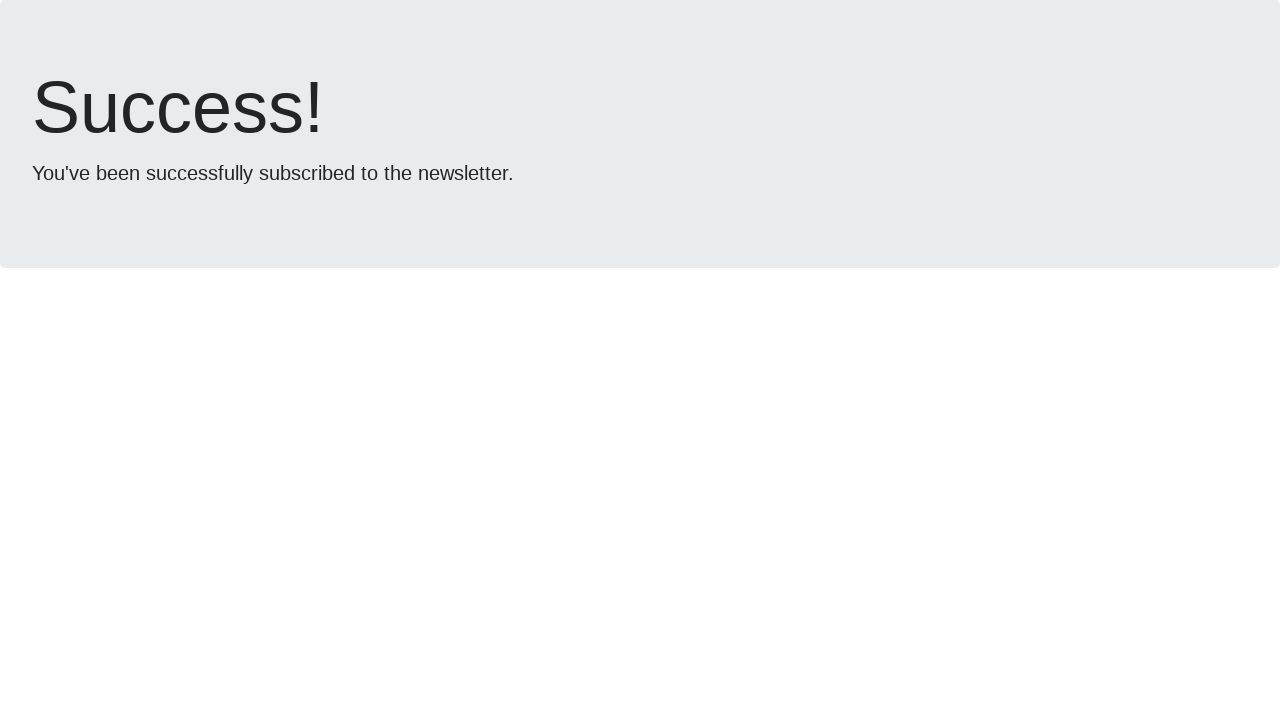

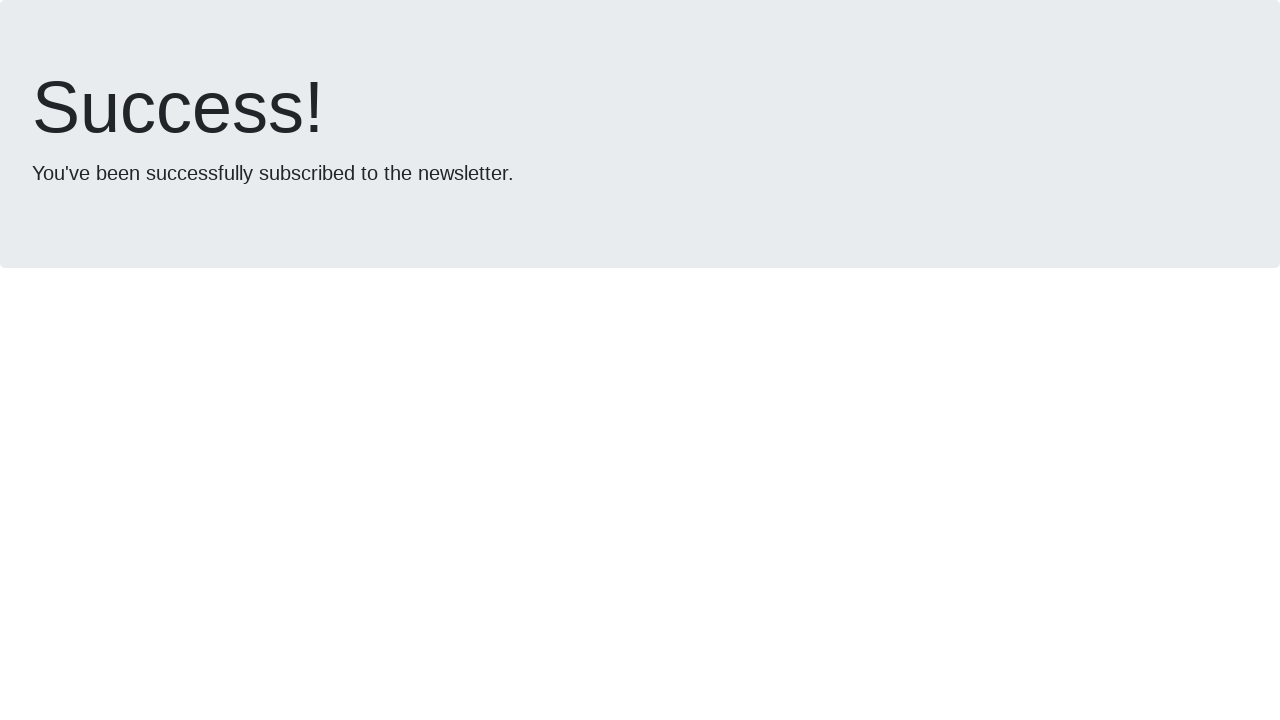